Navigates to a registration demo page and clicks the second checkbox element on the page.

Starting URL: https://demo.automationtesting.in/Register.html

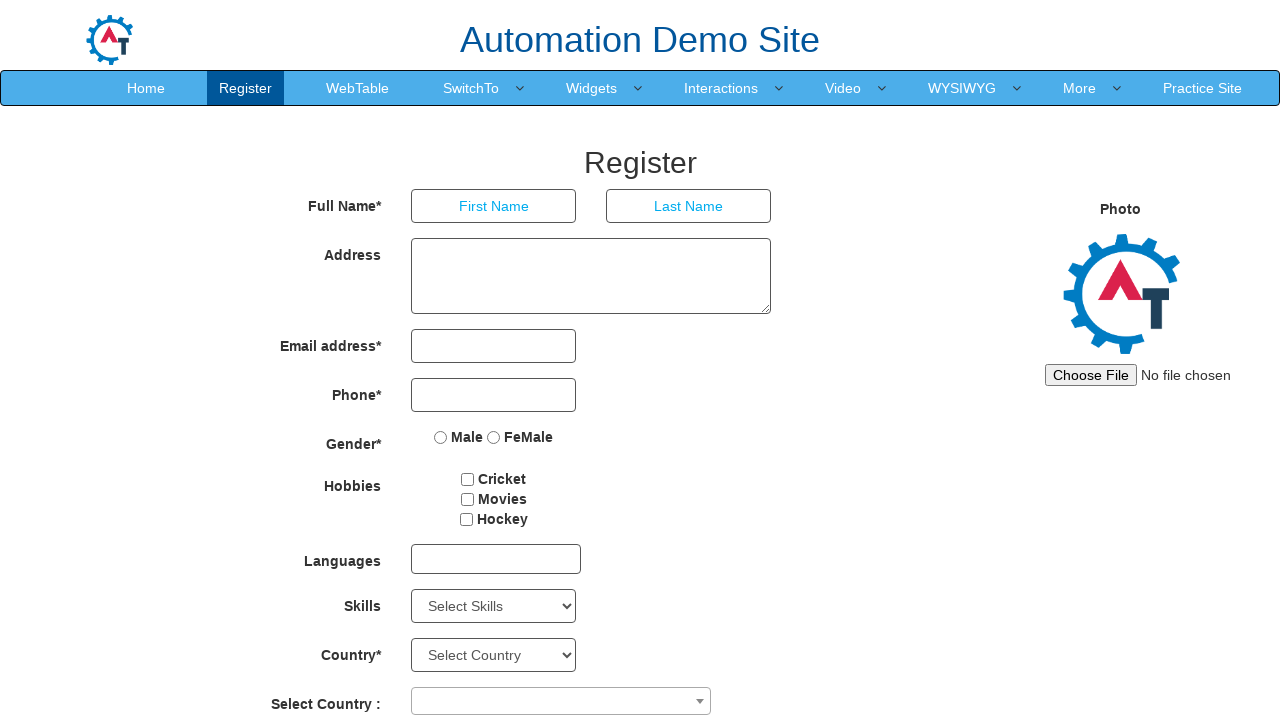

Navigated to registration demo page
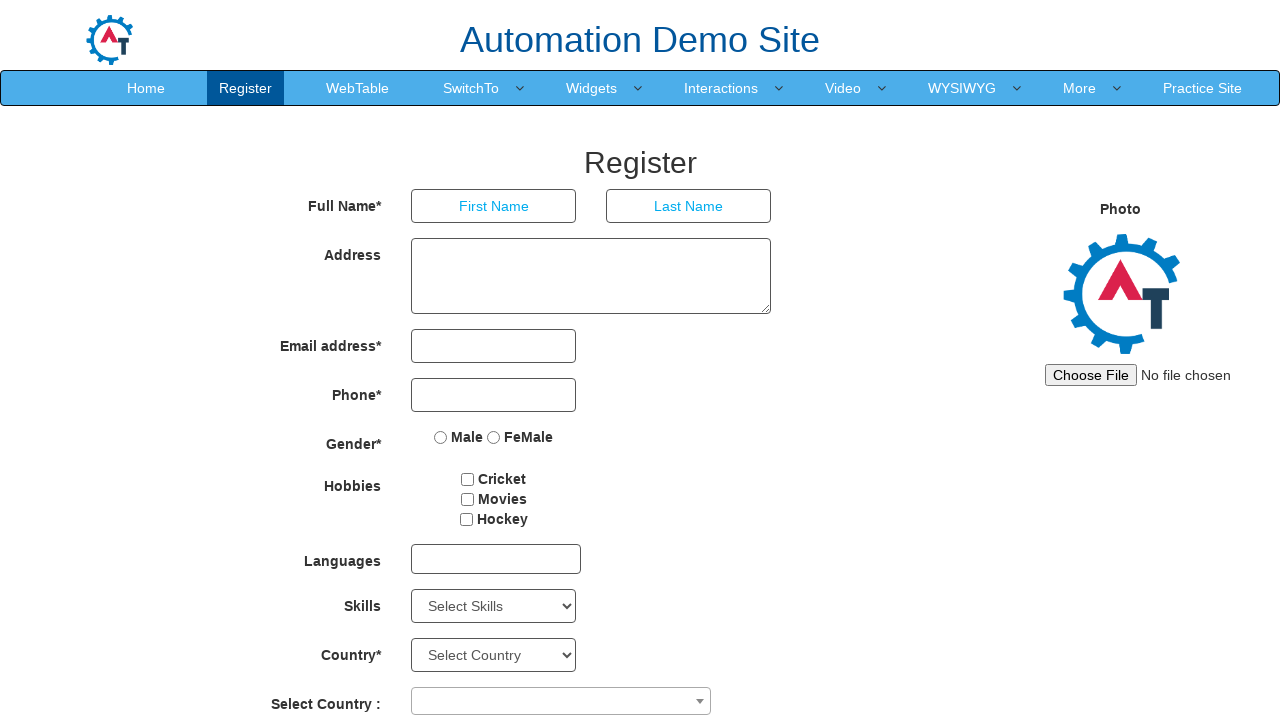

Clicked the second checkbox element on the page at (467, 499) on (//input[@type='checkbox'])[2]
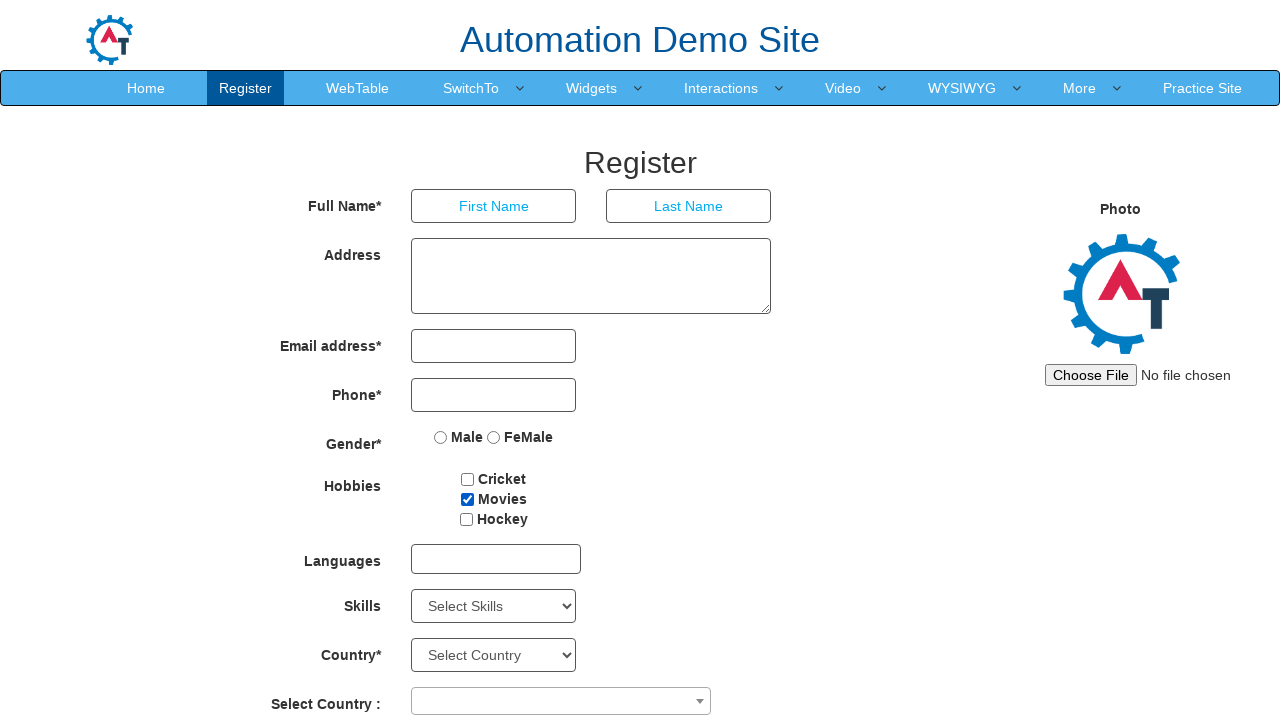

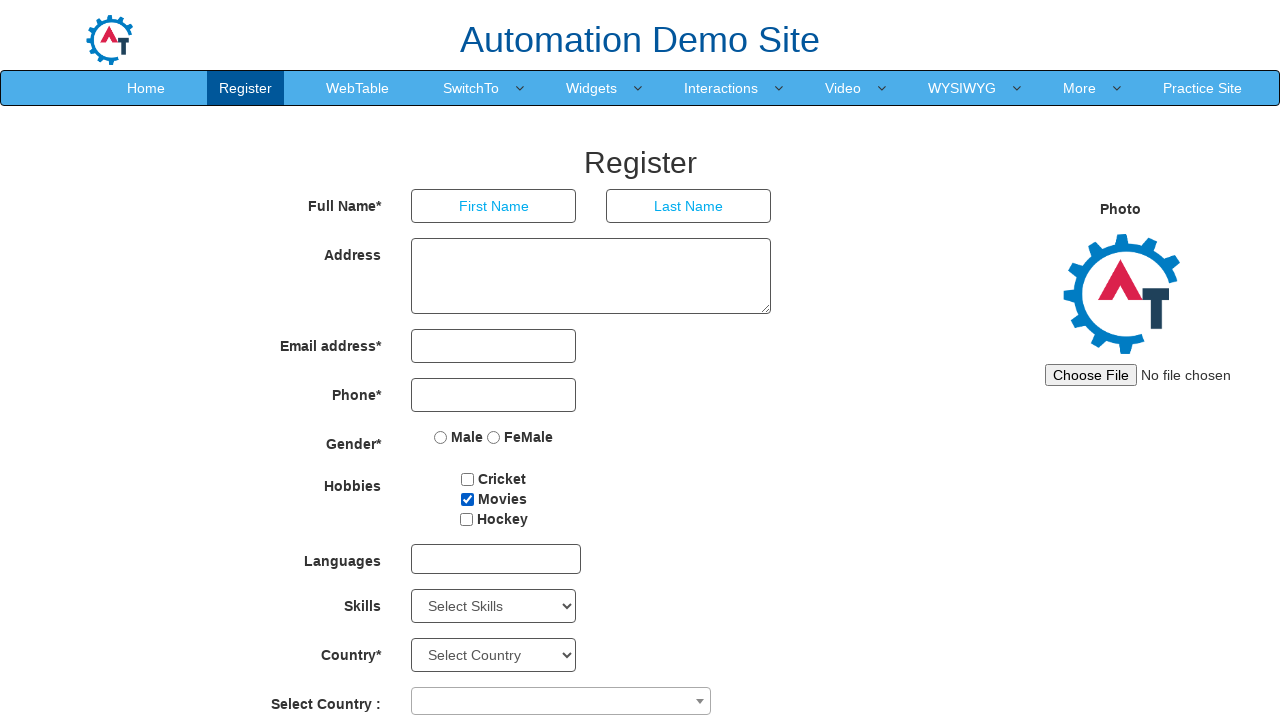